Tests notification message functionality by clicking a link and verifying the displayed flash message

Starting URL: https://the-internet.herokuapp.com/notification_message_rendered

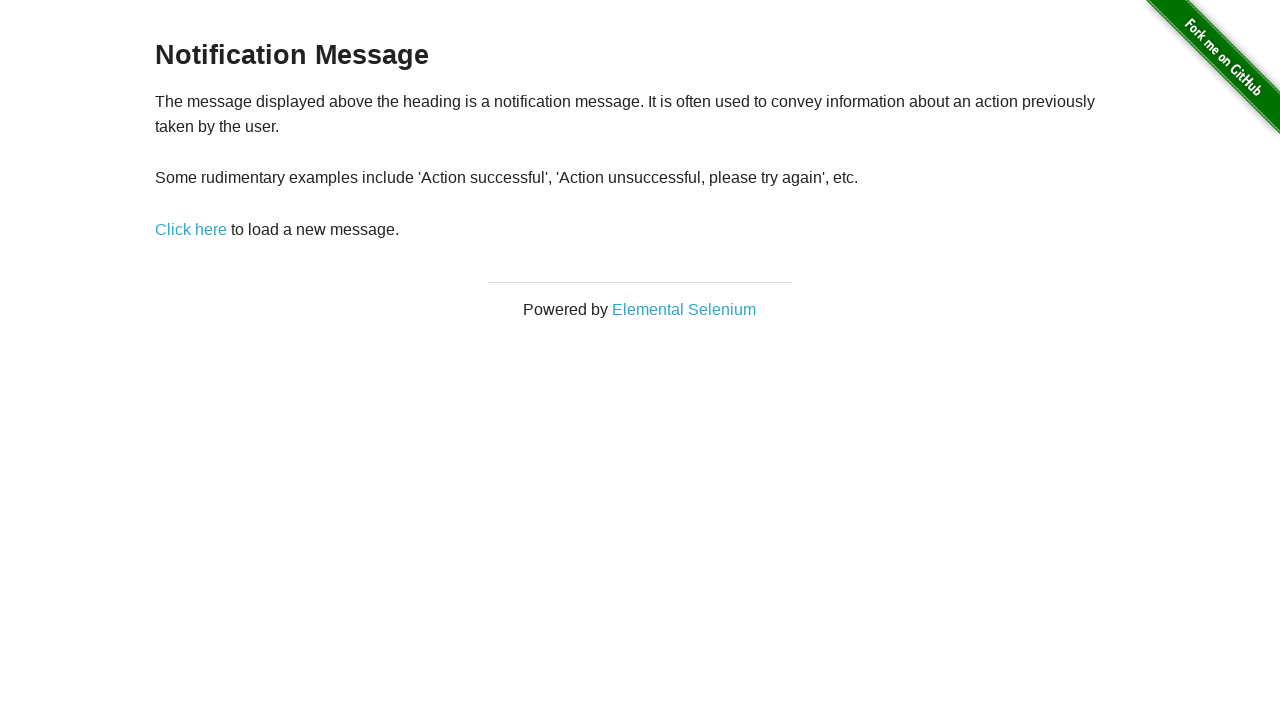

Clicked notification message link at (191, 229) on p a
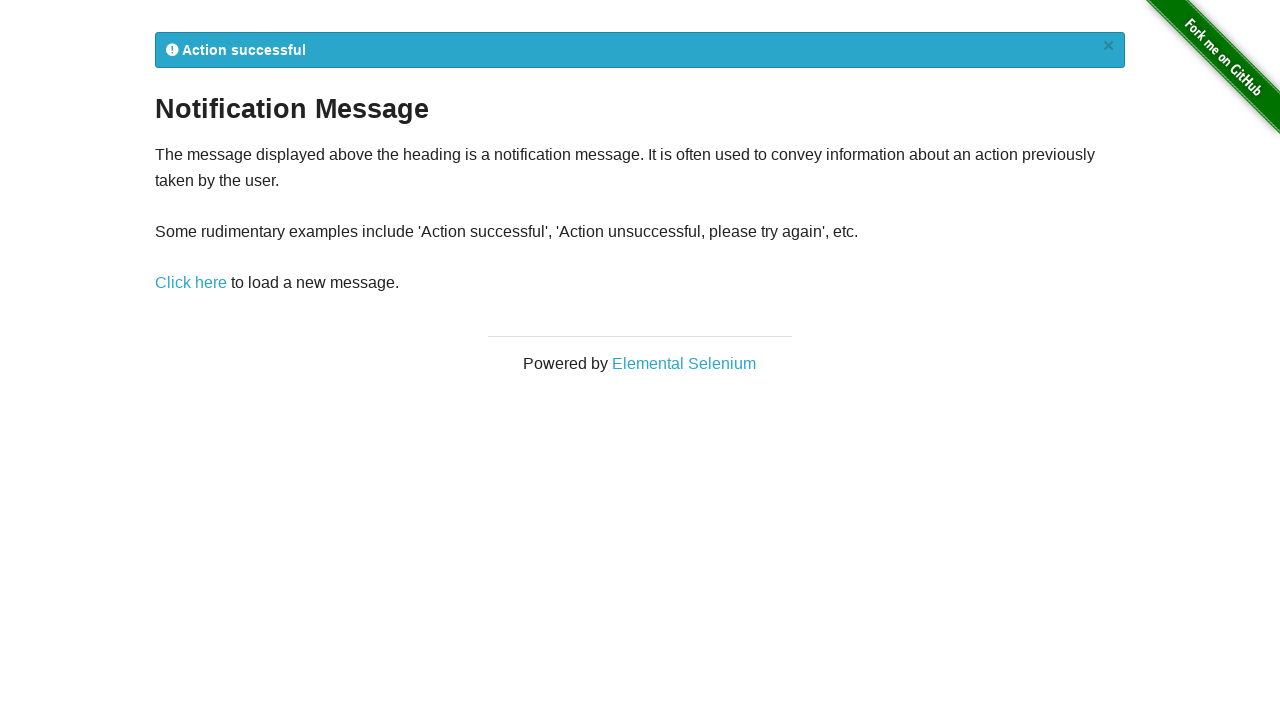

Flash notification message appeared
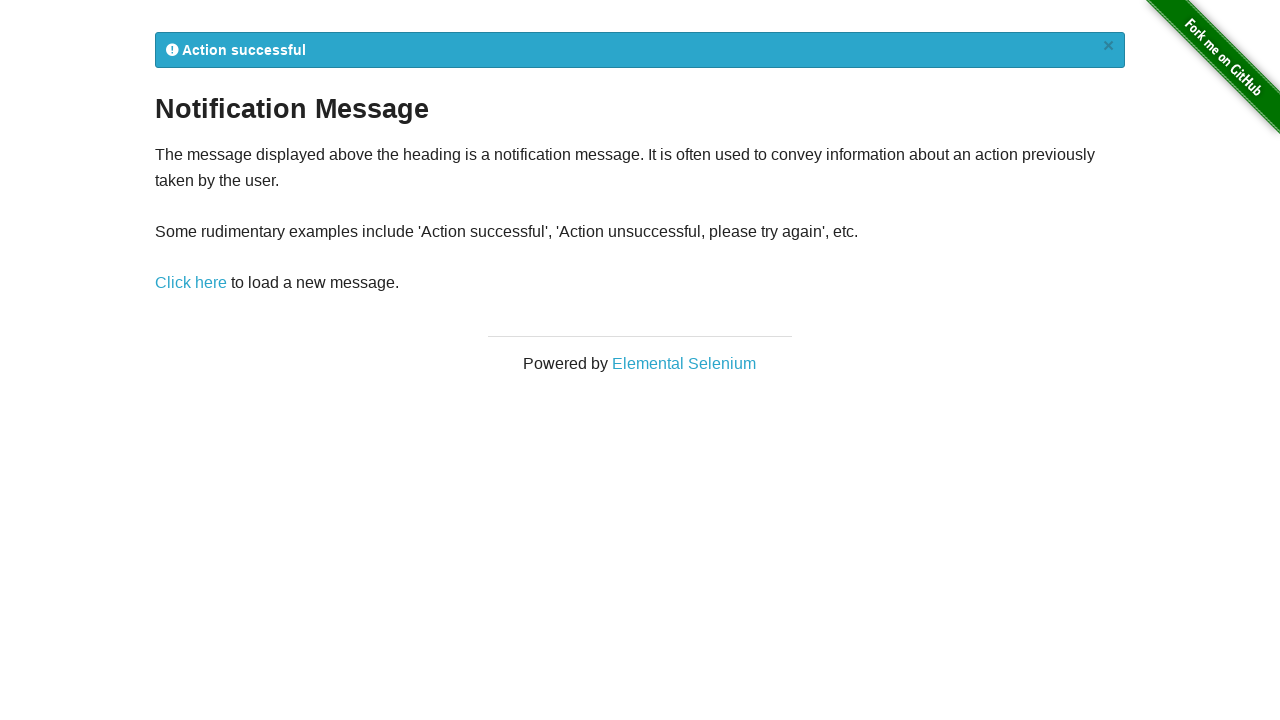

Retrieved flash message text: 
            Action successful
            ×
          
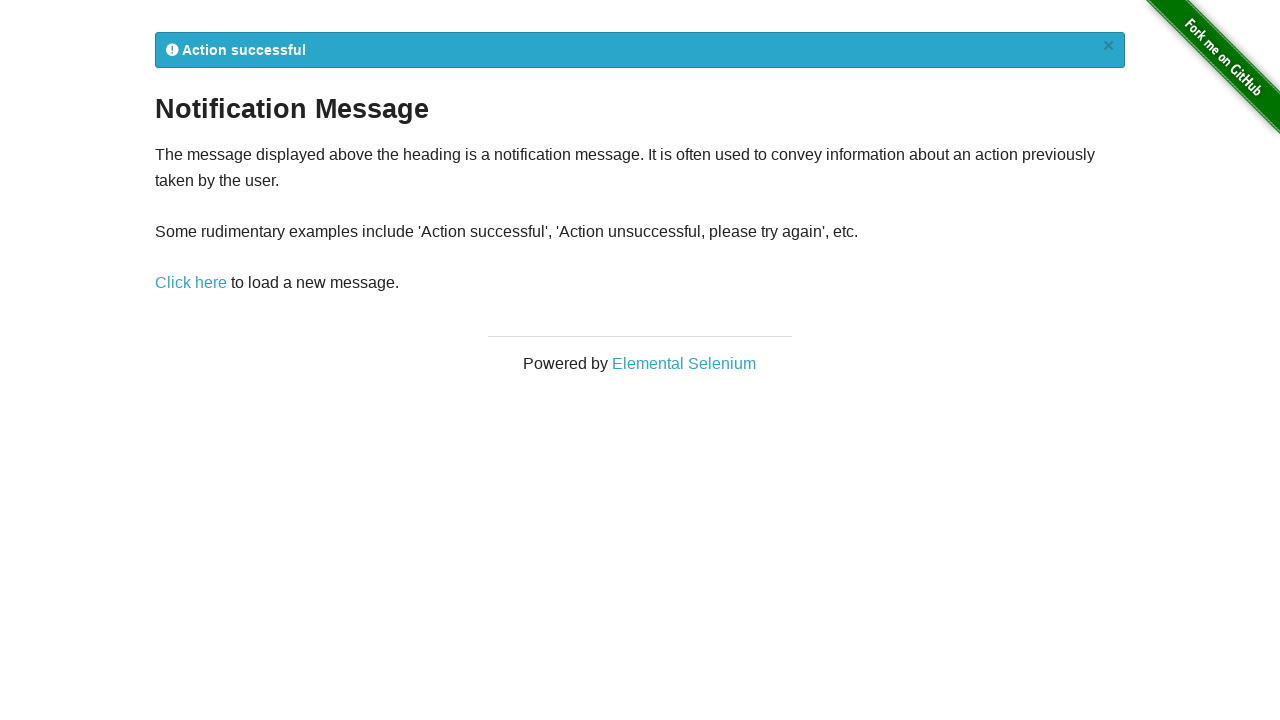

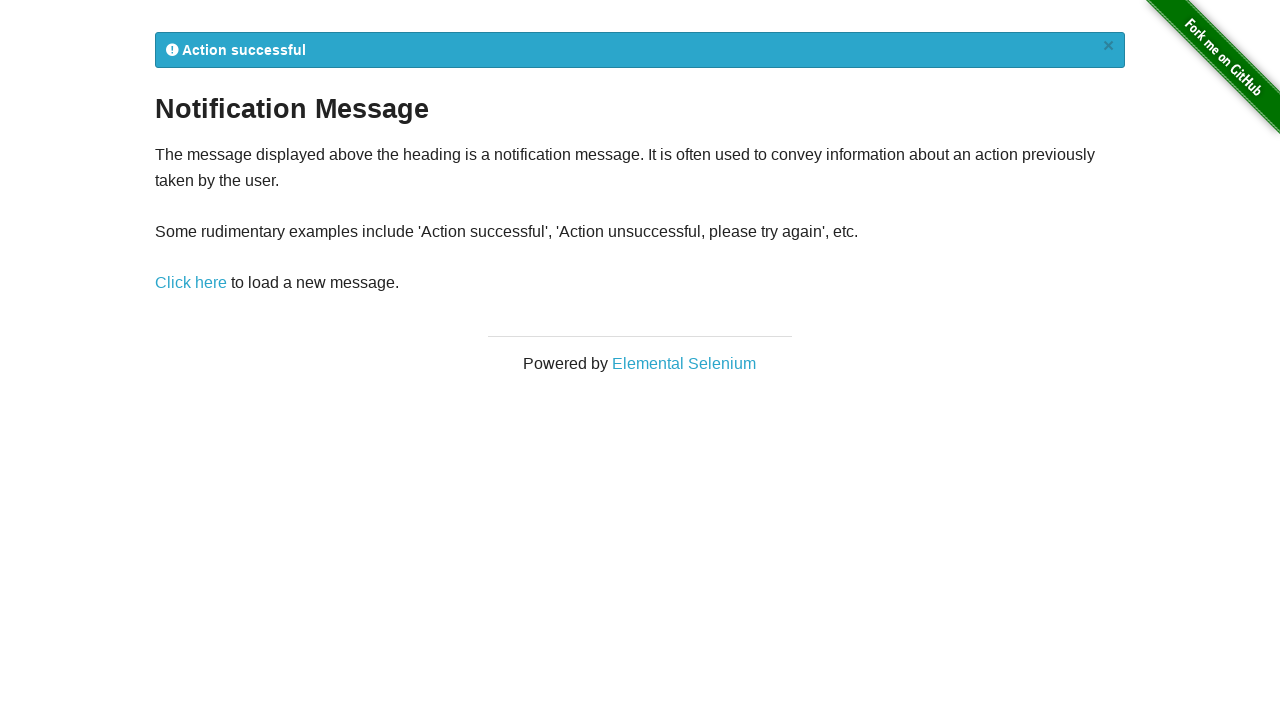